Tests that entering a number below 50 displays the correct error message "Number is too small"

Starting URL: https://uljanovs.github.io/site/tasks/enter_a_number

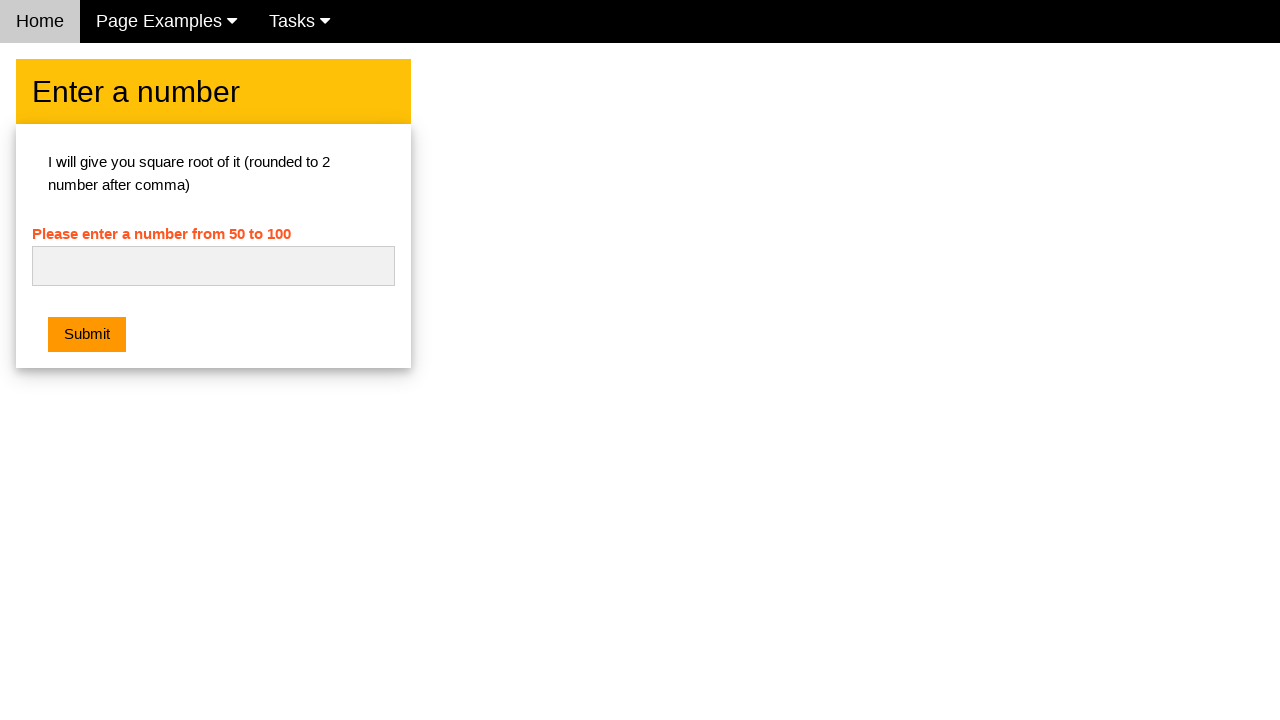

Navigated to the number input task page
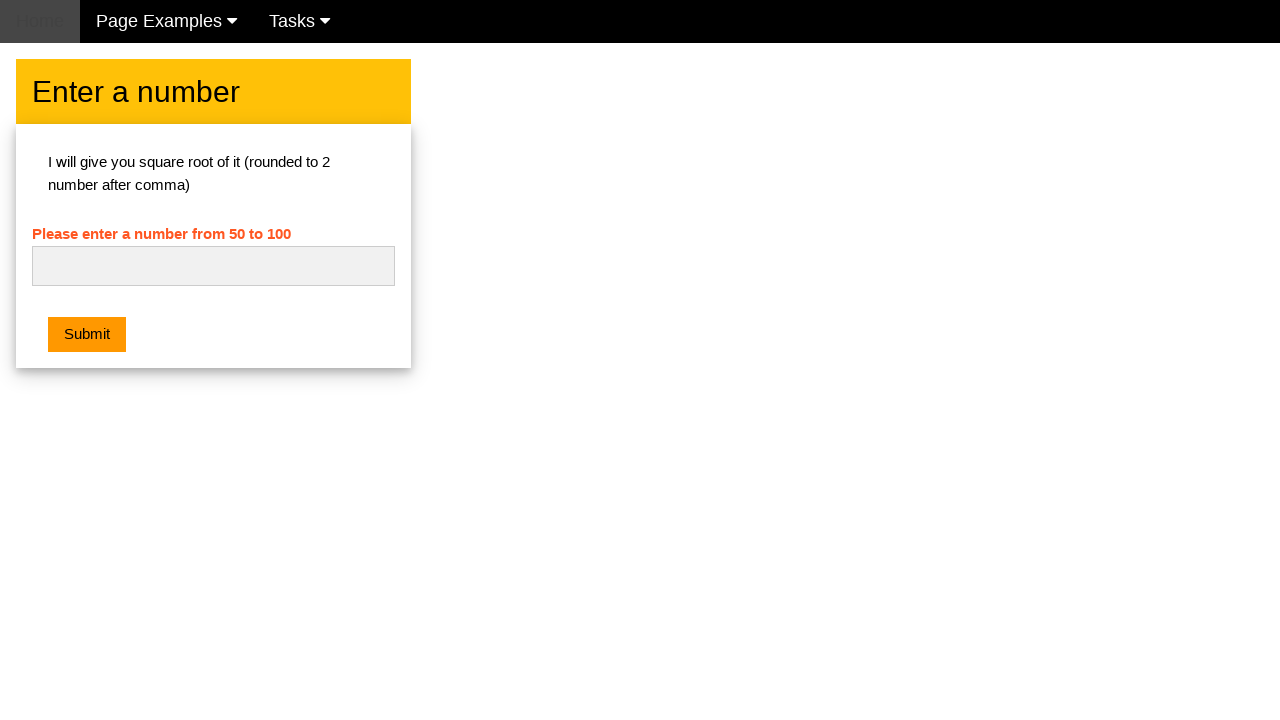

Entered number 48 (below minimum threshold of 50) on #numb
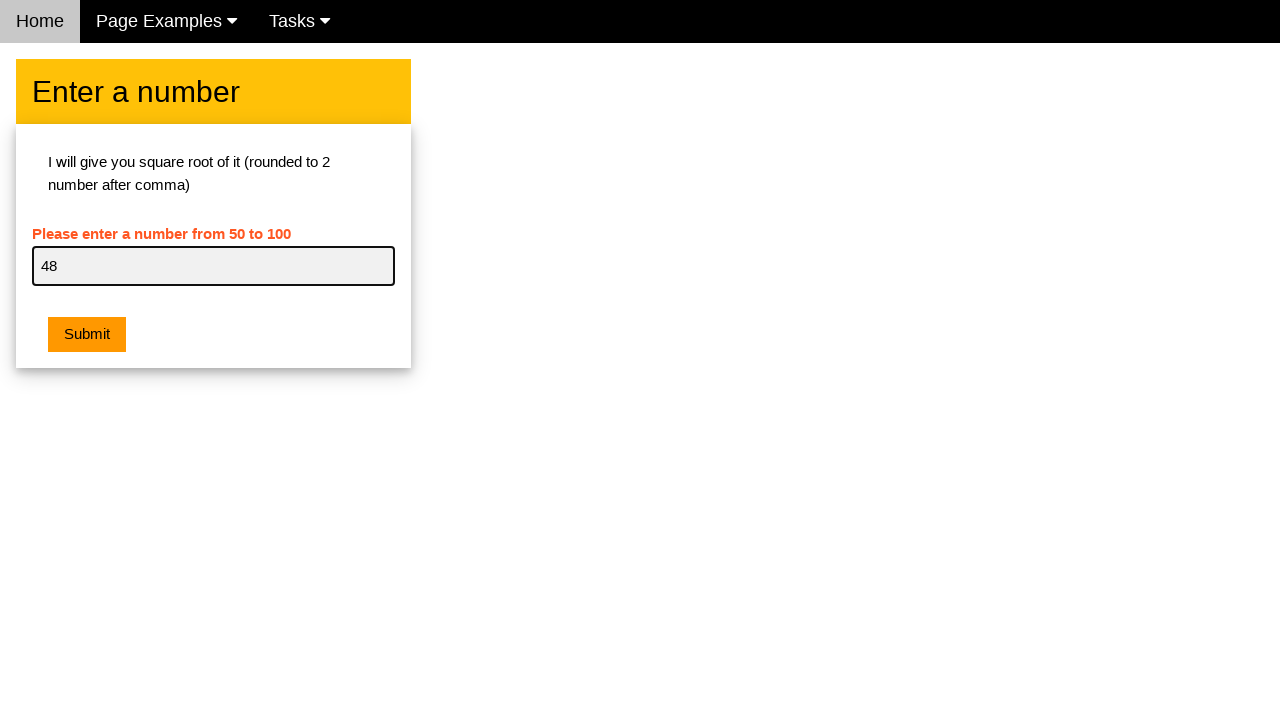

Clicked the submit button at (87, 335) on .w3-orange
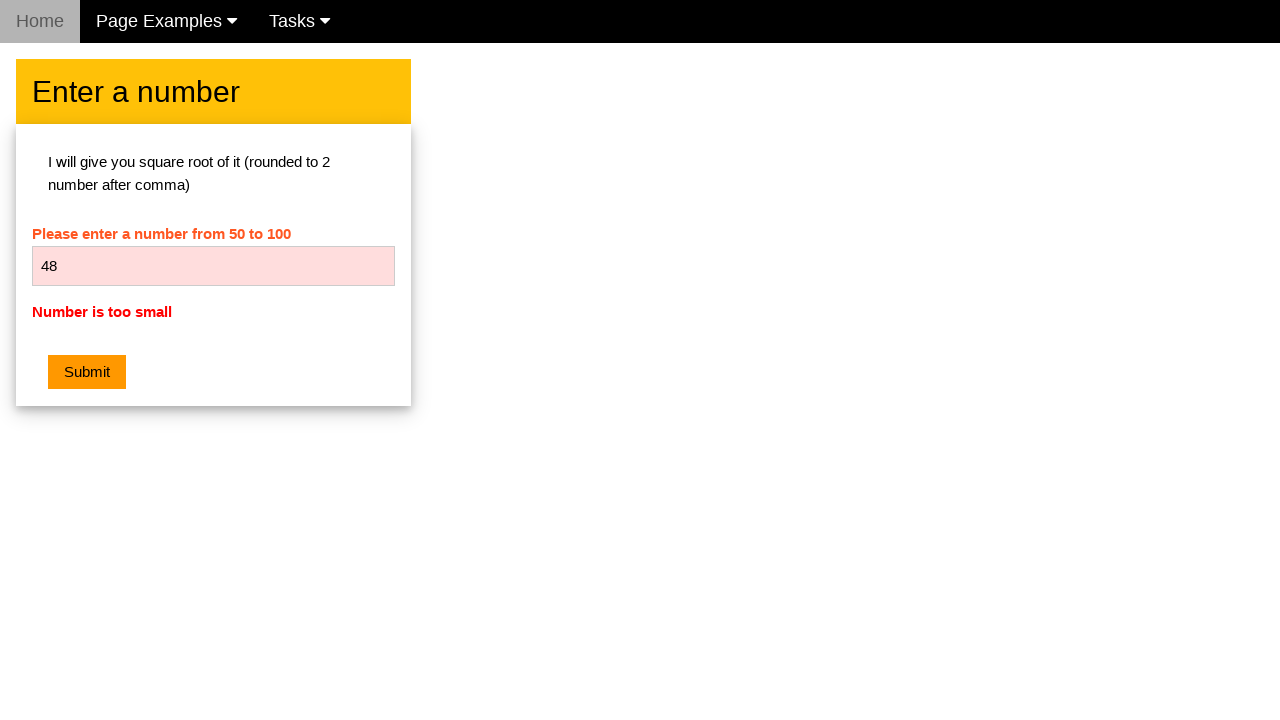

Error message element appeared with 'Number is too small' message
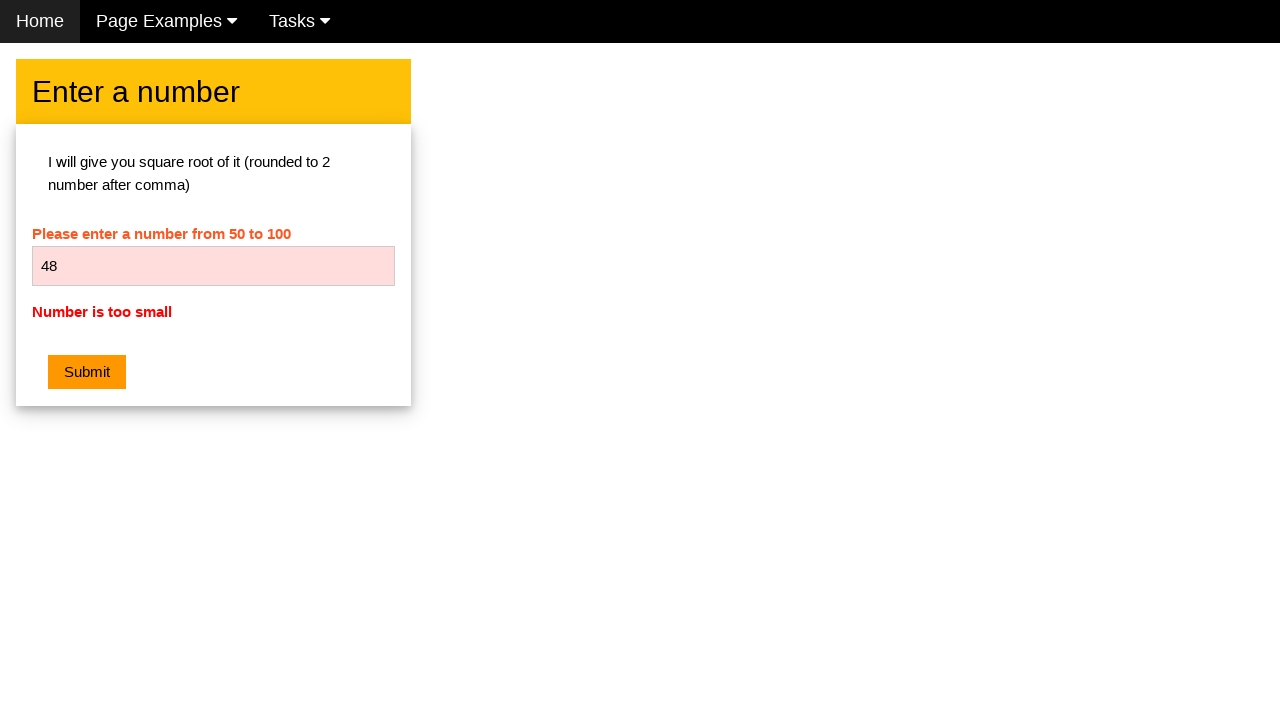

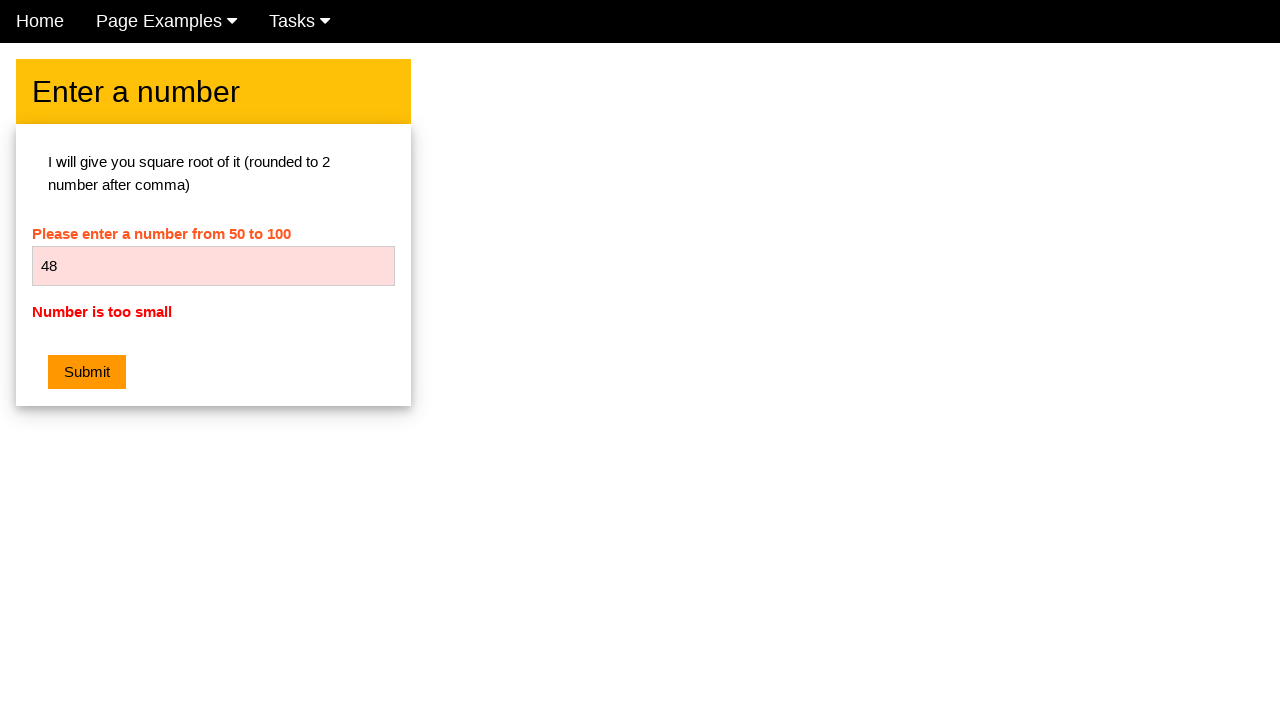